Navigates to Jira homepage

Starting URL: https://www.jira.com

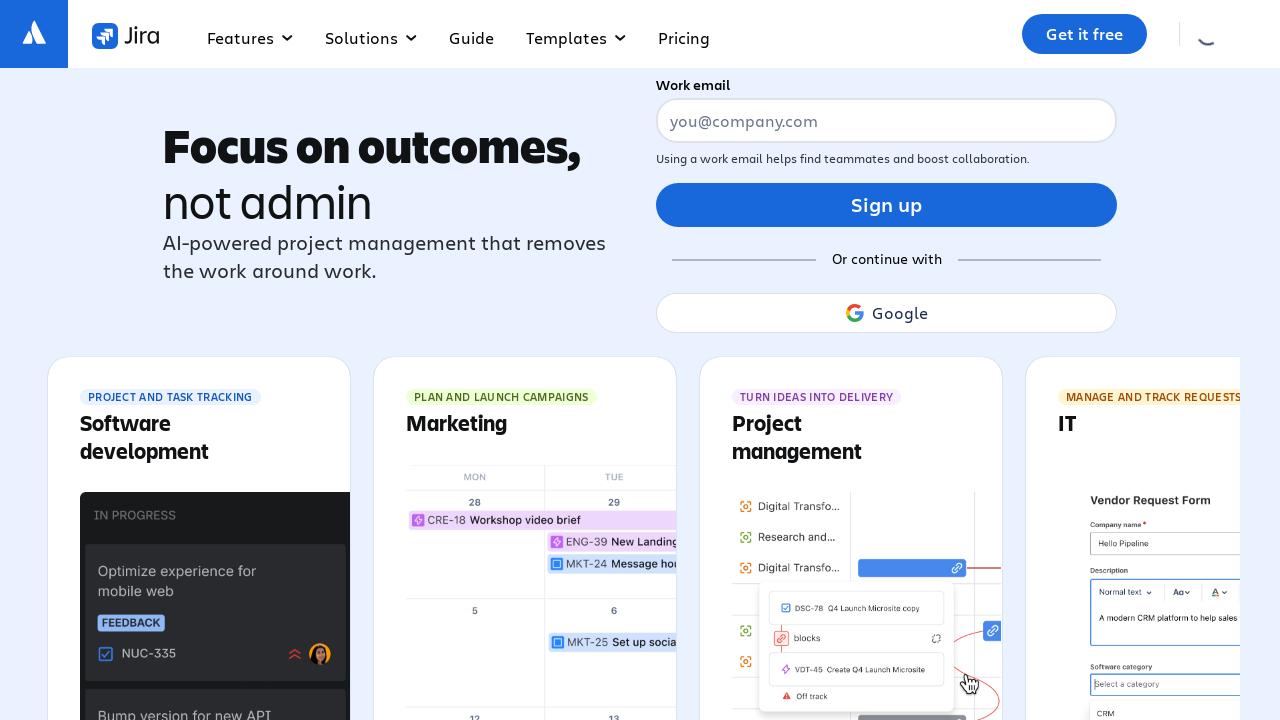

Navigated to Jira homepage
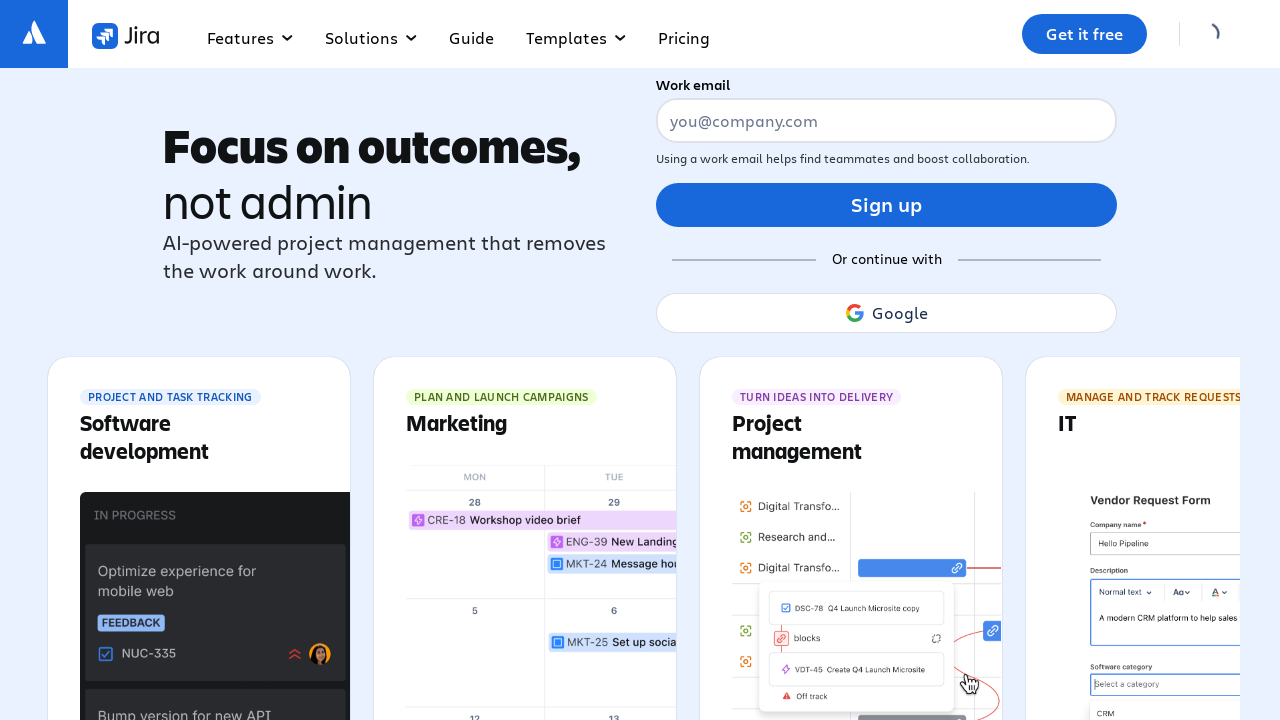

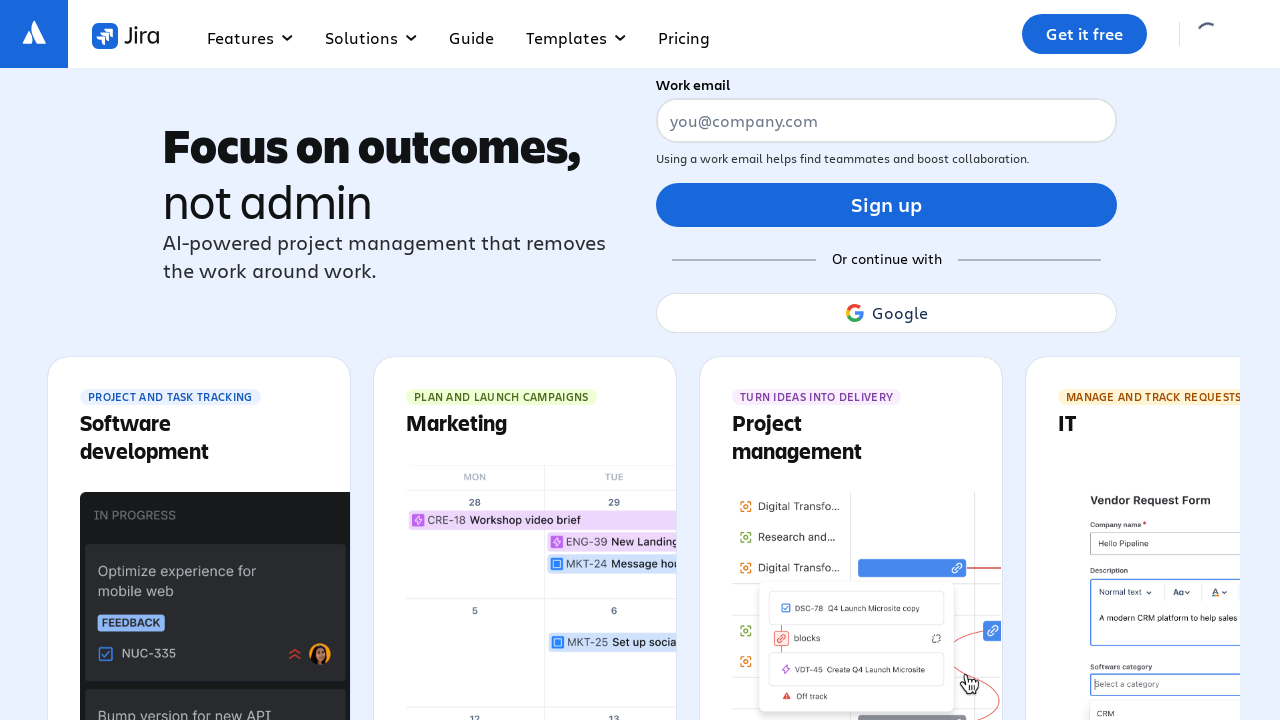